Tests dropdown menu navigation by hovering over menu items to reveal submenus and clicking on a CSV download option

Starting URL: https://the-internet.herokuapp.com/jqueryui/menu

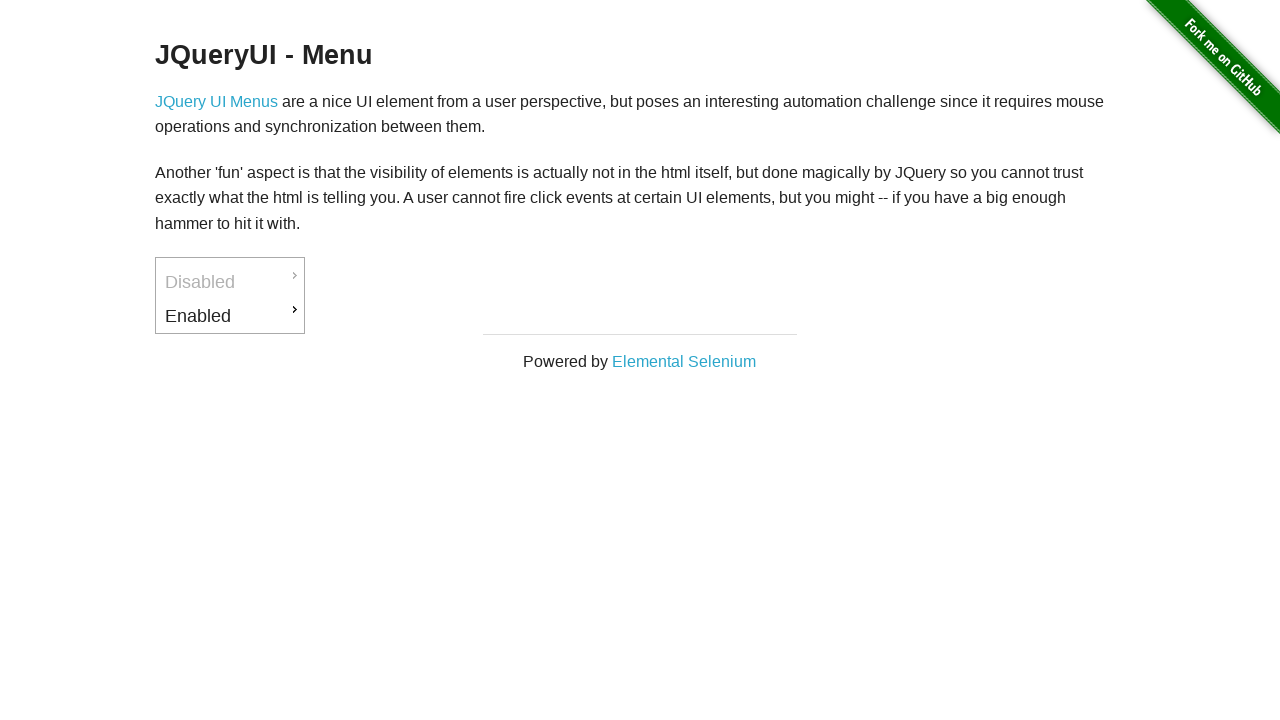

Hovered over 'Enabled' menu item to reveal dropdown at (230, 316) on a:text('Enabled')
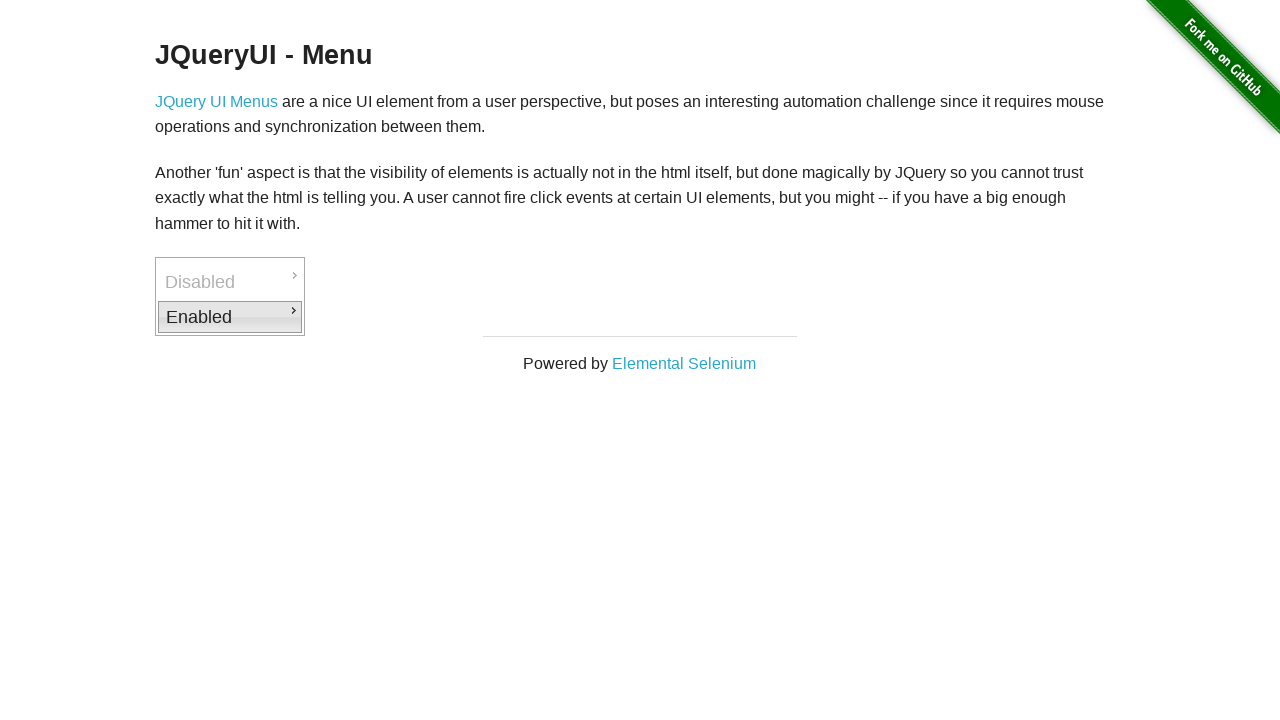

Downloads option became visible in dropdown
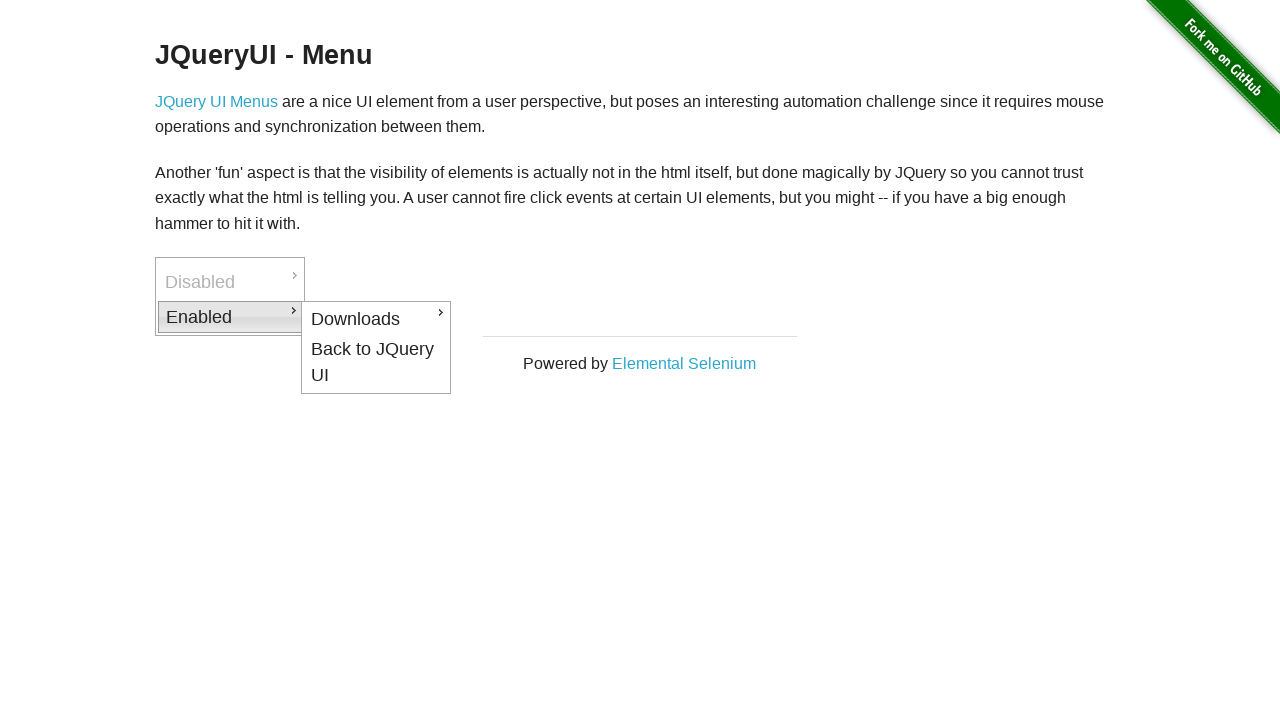

Hovered over 'Downloads' menu item to reveal submenu at (376, 319) on a:text('Downloads')
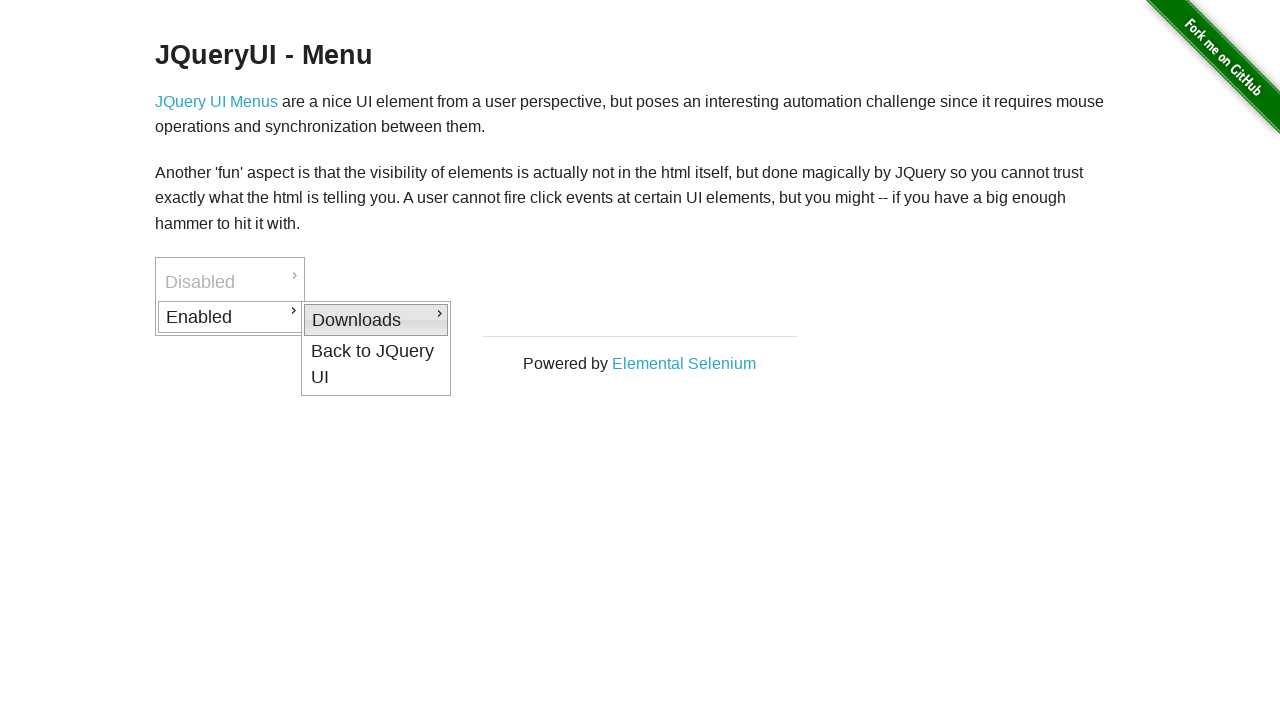

CSV option became visible in submenu
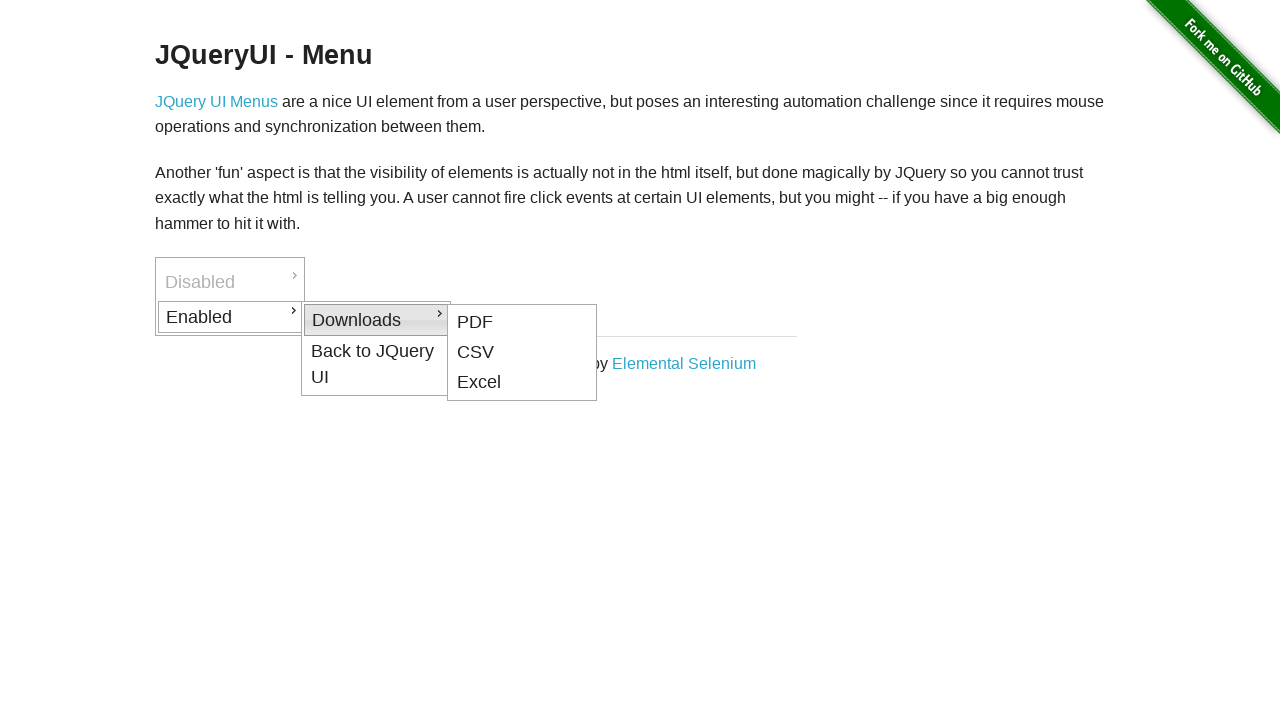

Clicked on CSV download option at (522, 352) on a:text('CSV')
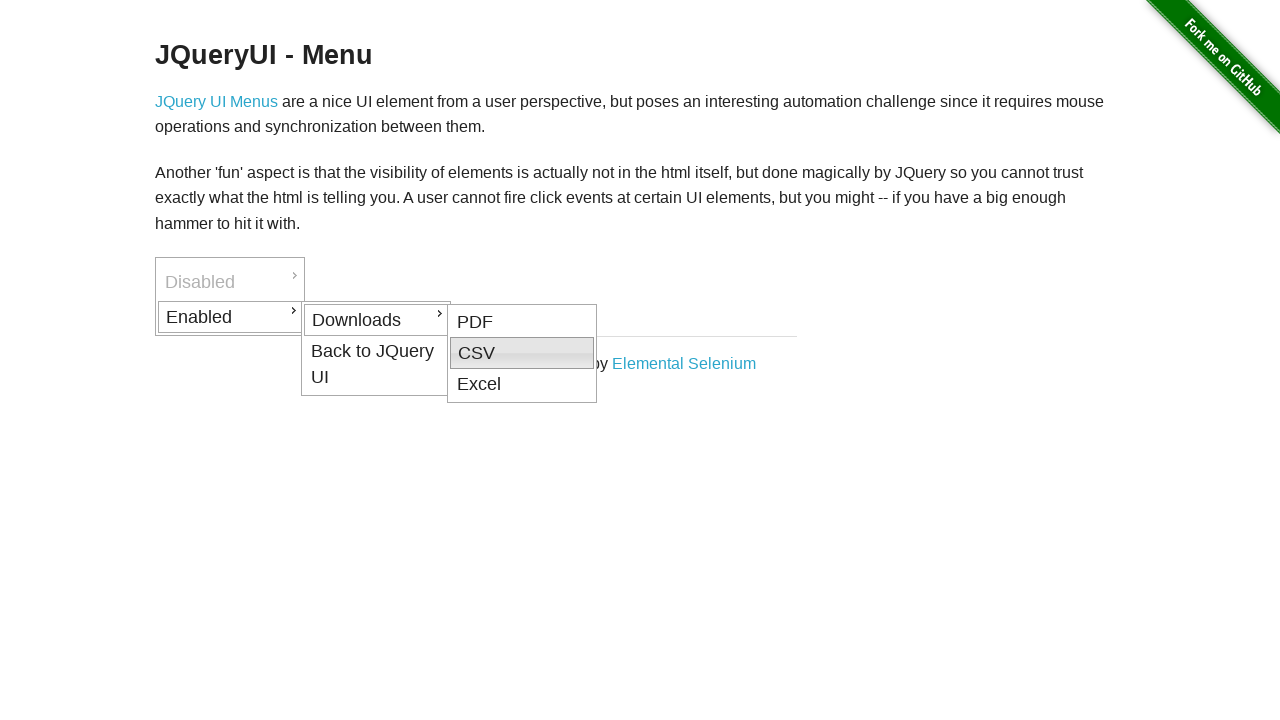

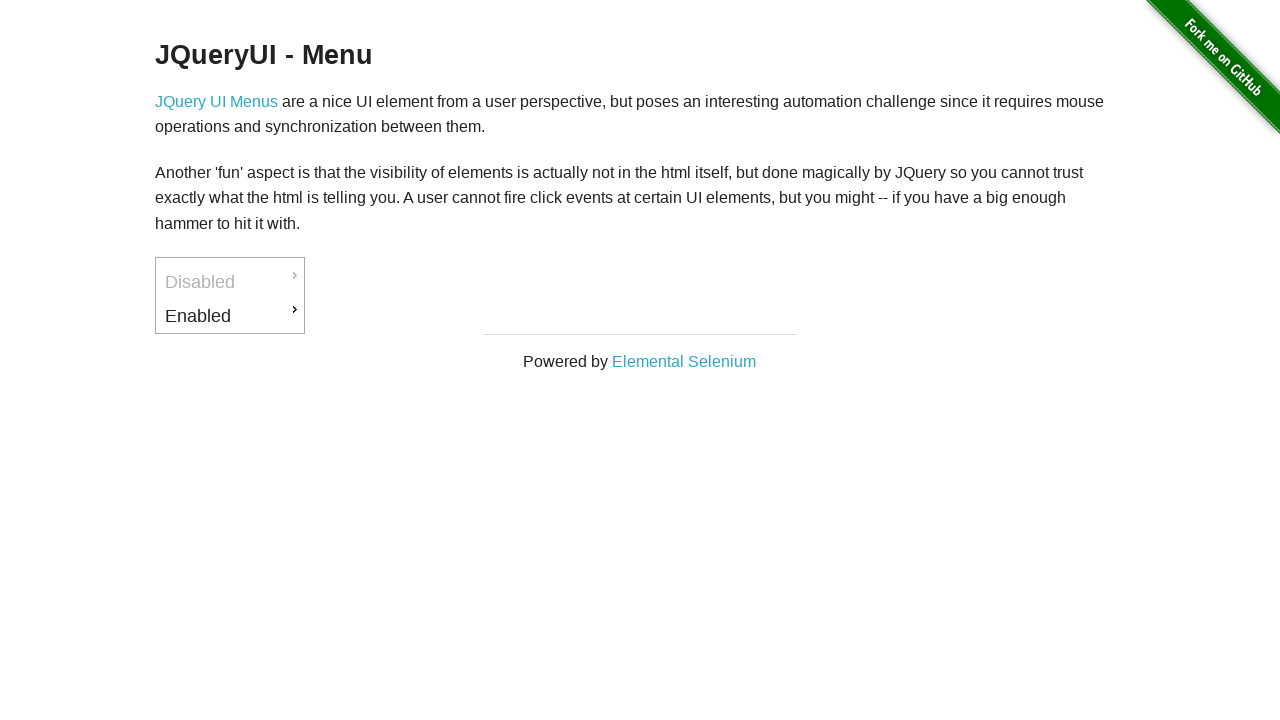